Tests scrolling functionality and table data validation by scrolling to a fixed header table, summing values in a column, and verifying the total matches the displayed amount

Starting URL: https://rahulshettyacademy.com/AutomationPractice/

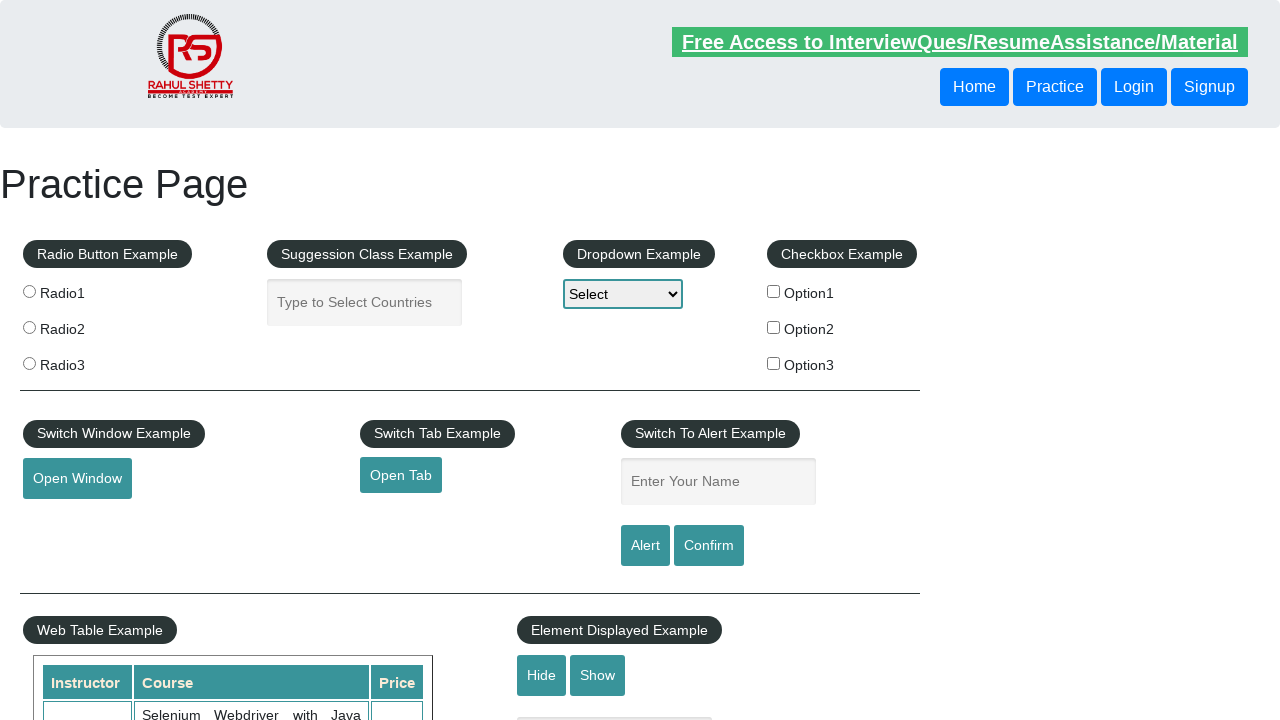

Scrolled down main window by 500px
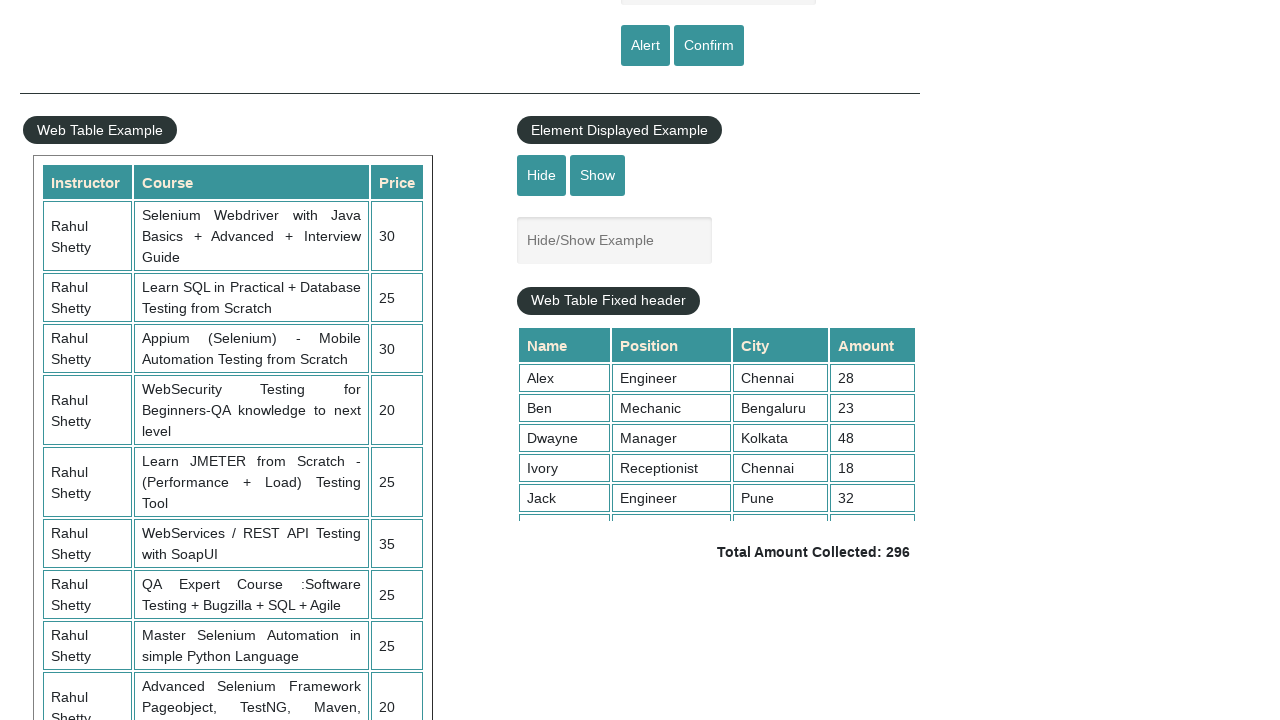

Waited 3 seconds for scroll to complete
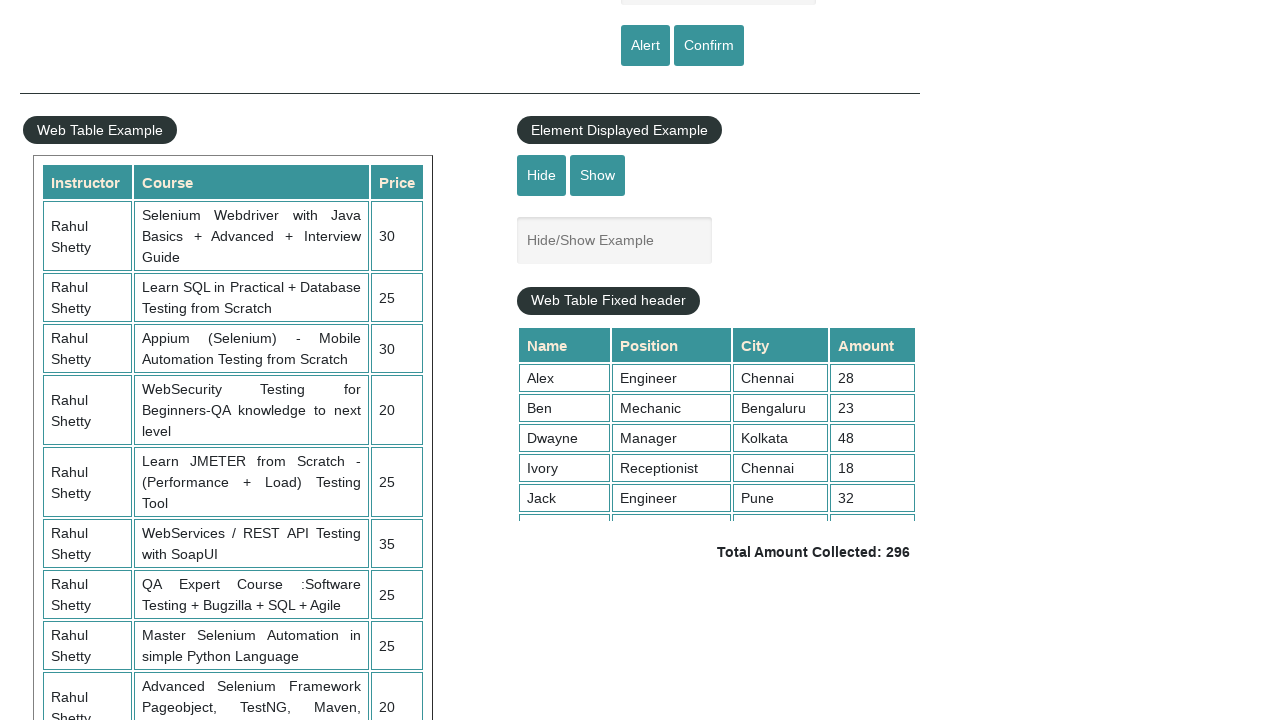

Scrolled fixed header table to 5000px
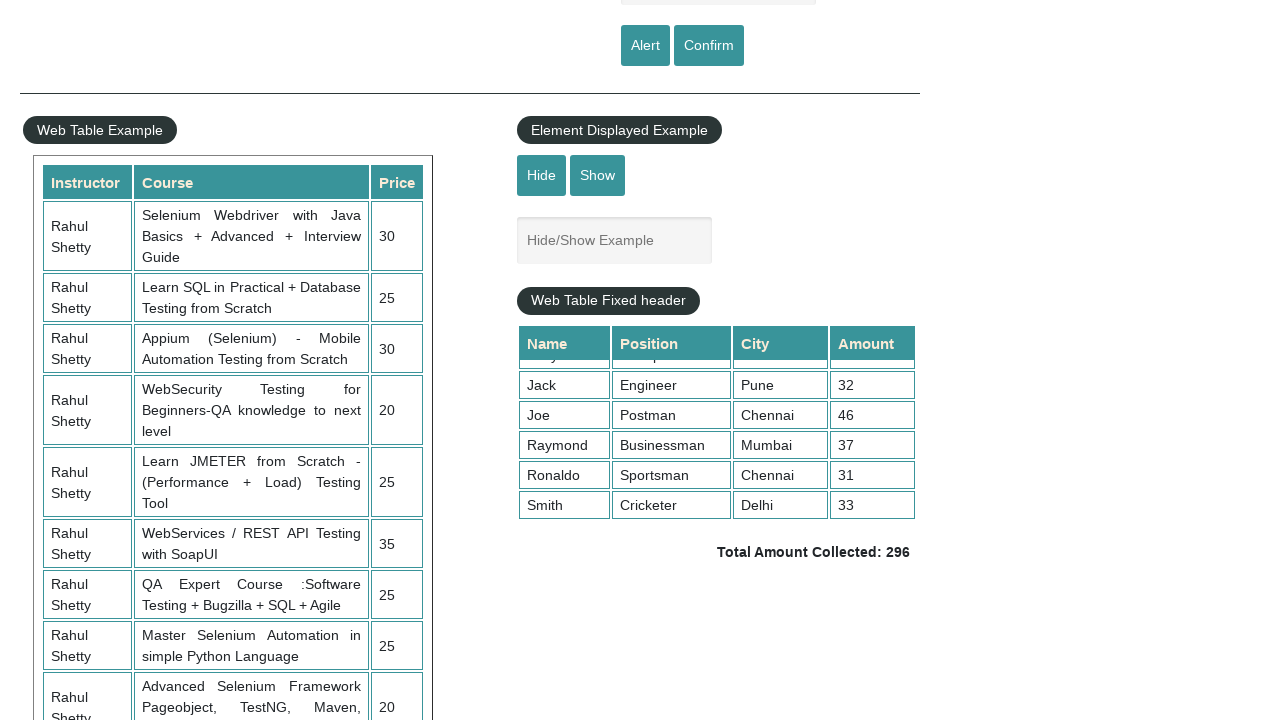

Retrieved 9 values from 4th column of table
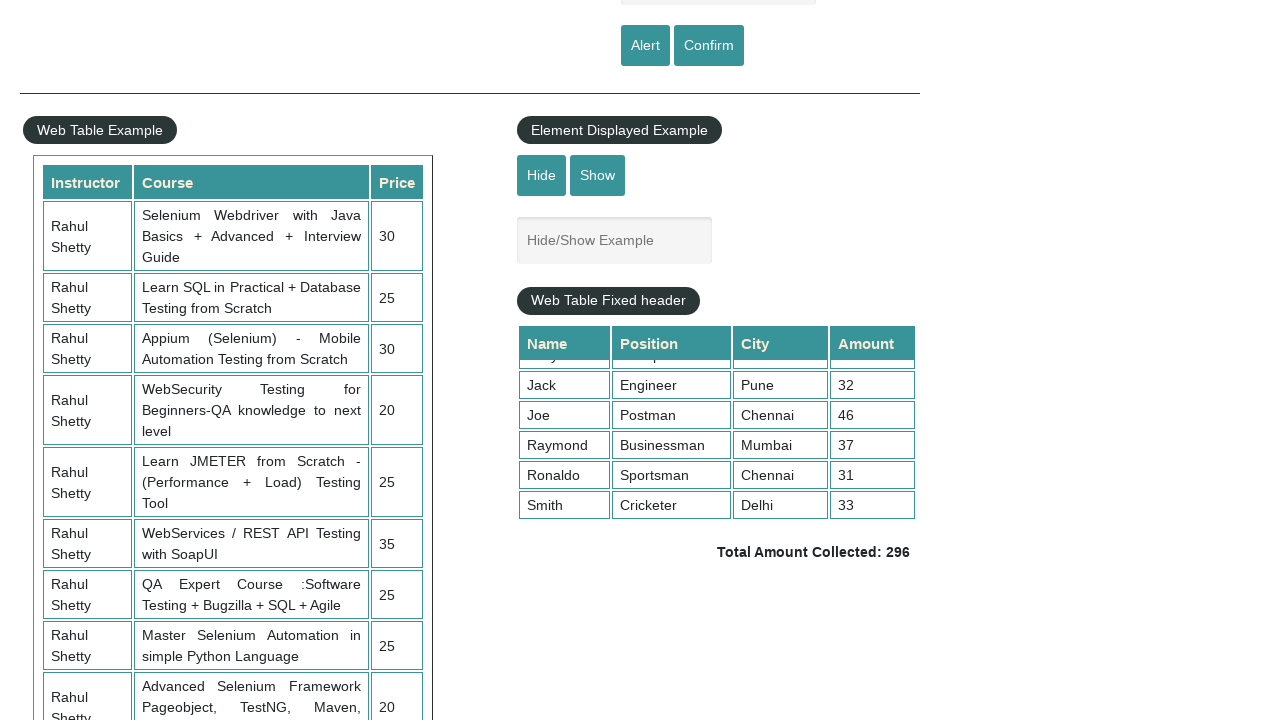

Calculated sum of column values: 296
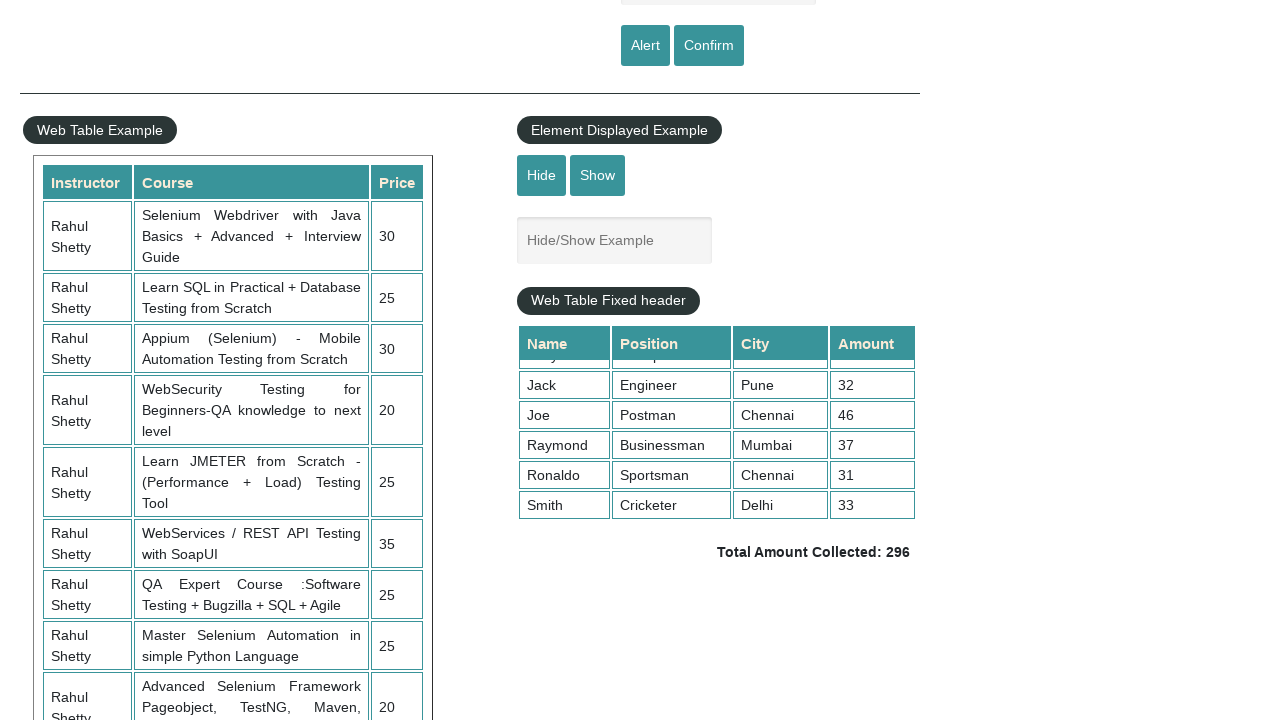

Retrieved total amount text: ' Total Amount Collected: 296 '
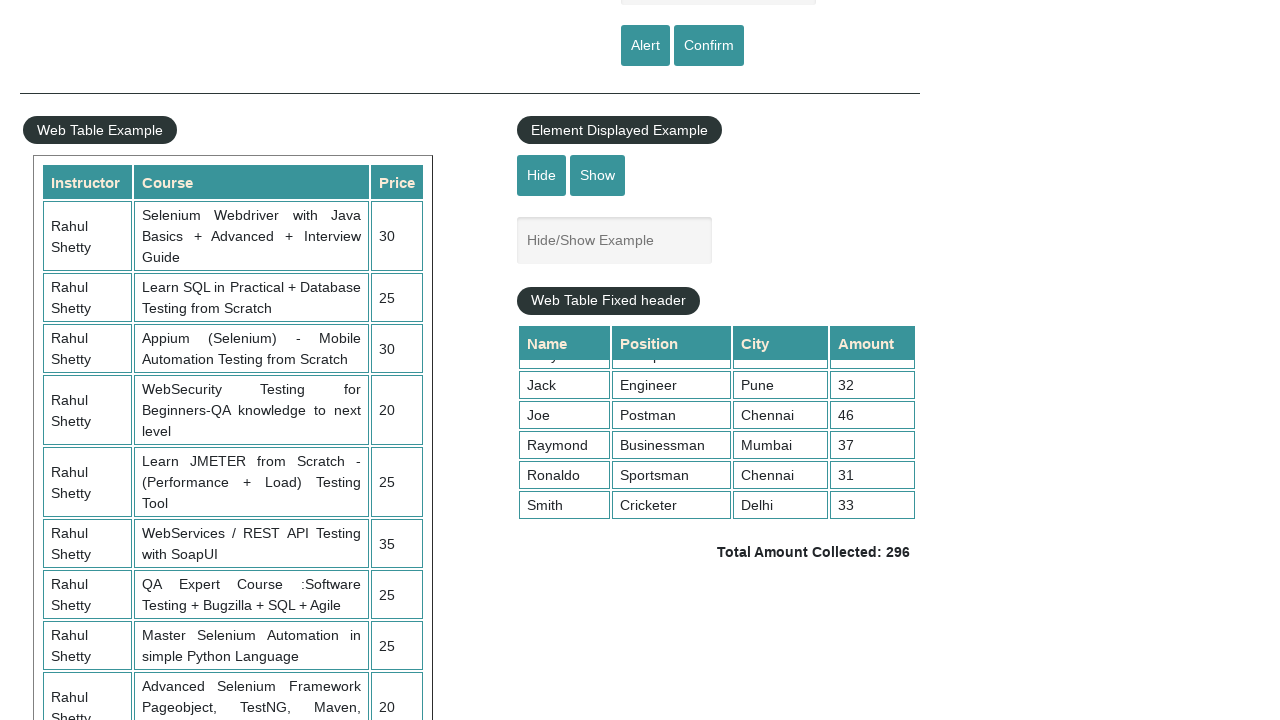

Parsed displayed total: 296
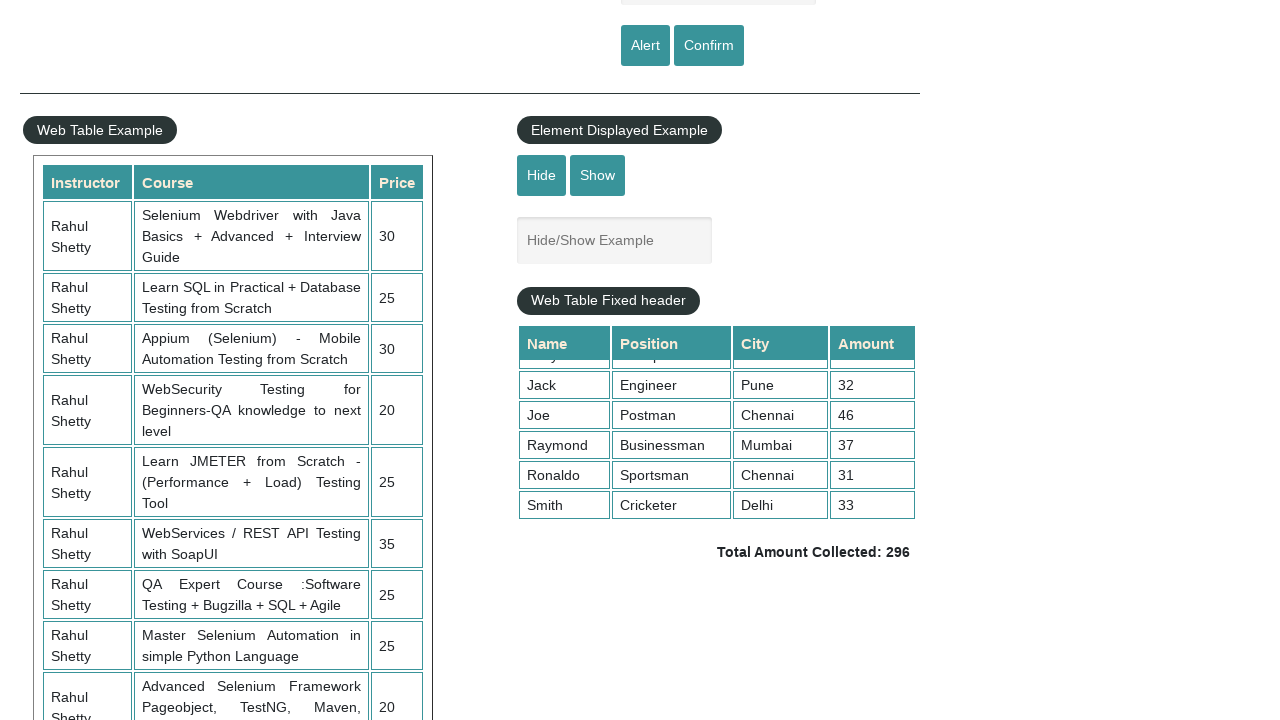

Verified sum (296) matches displayed total (296)
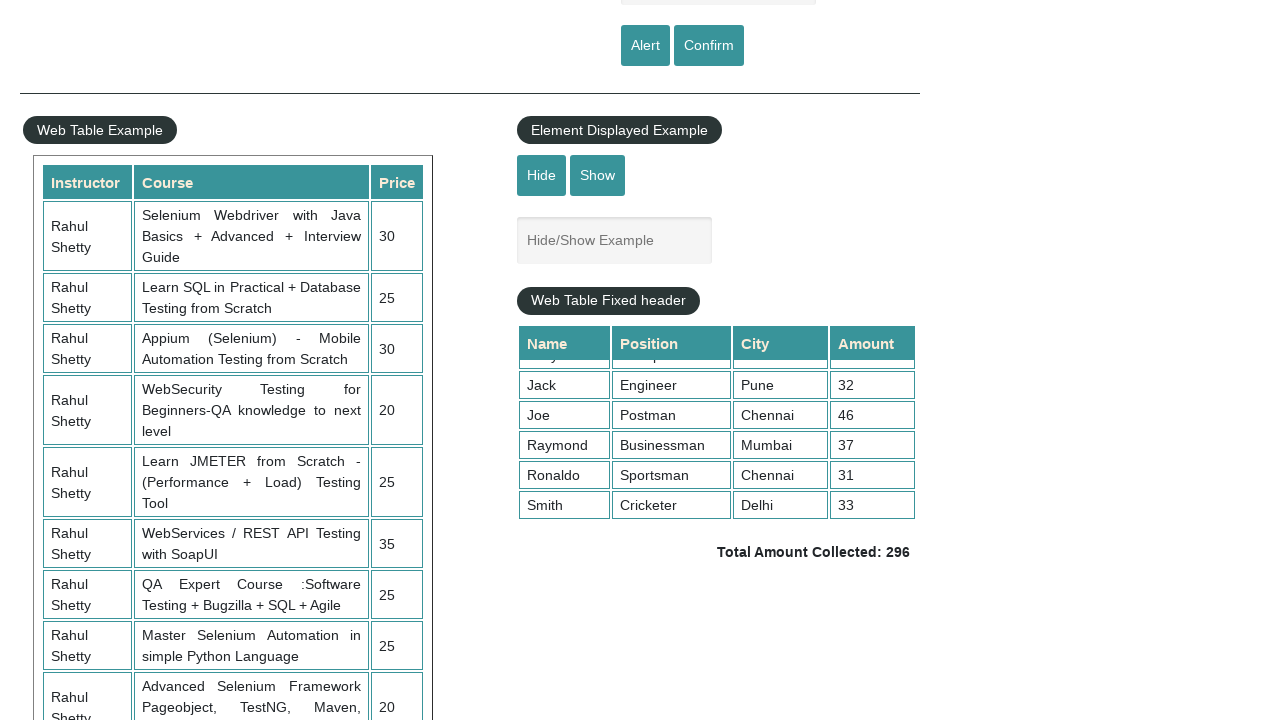

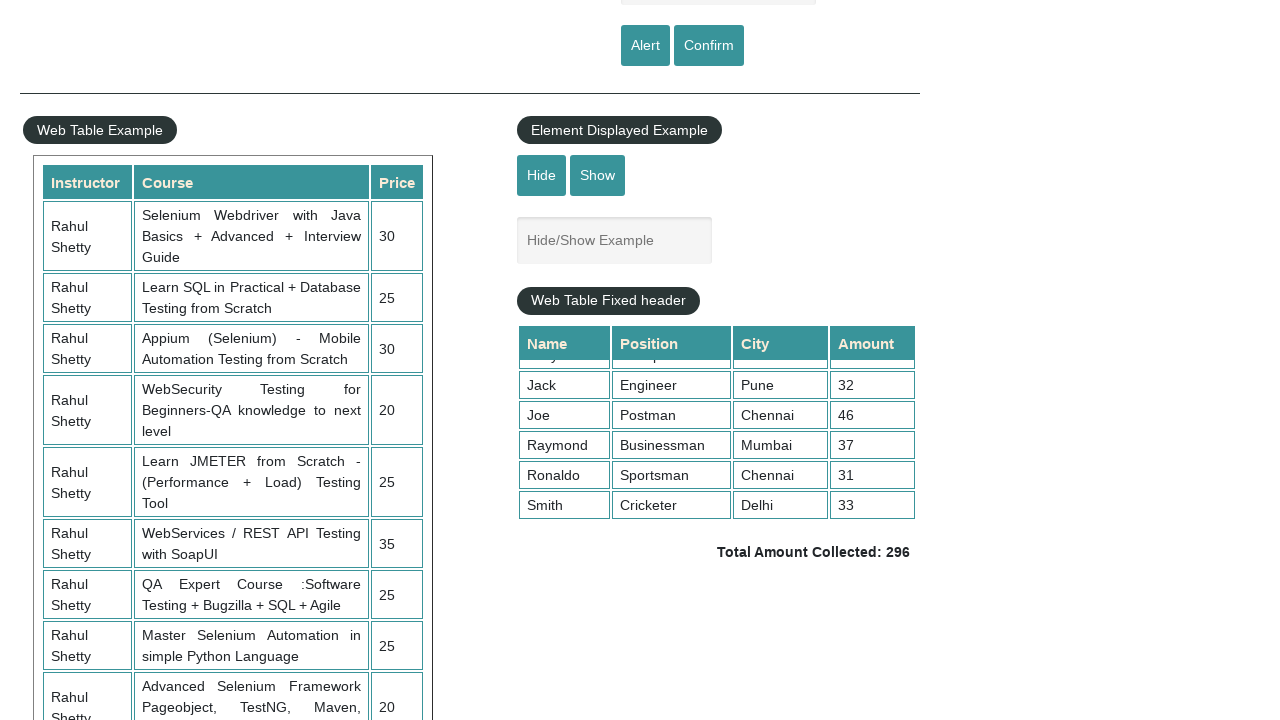